Navigates to jQuery documentation page, scrolls to a demo section, switches to an iframe, and locates an element for interaction

Starting URL: https://api.jquery.com/dblclick/

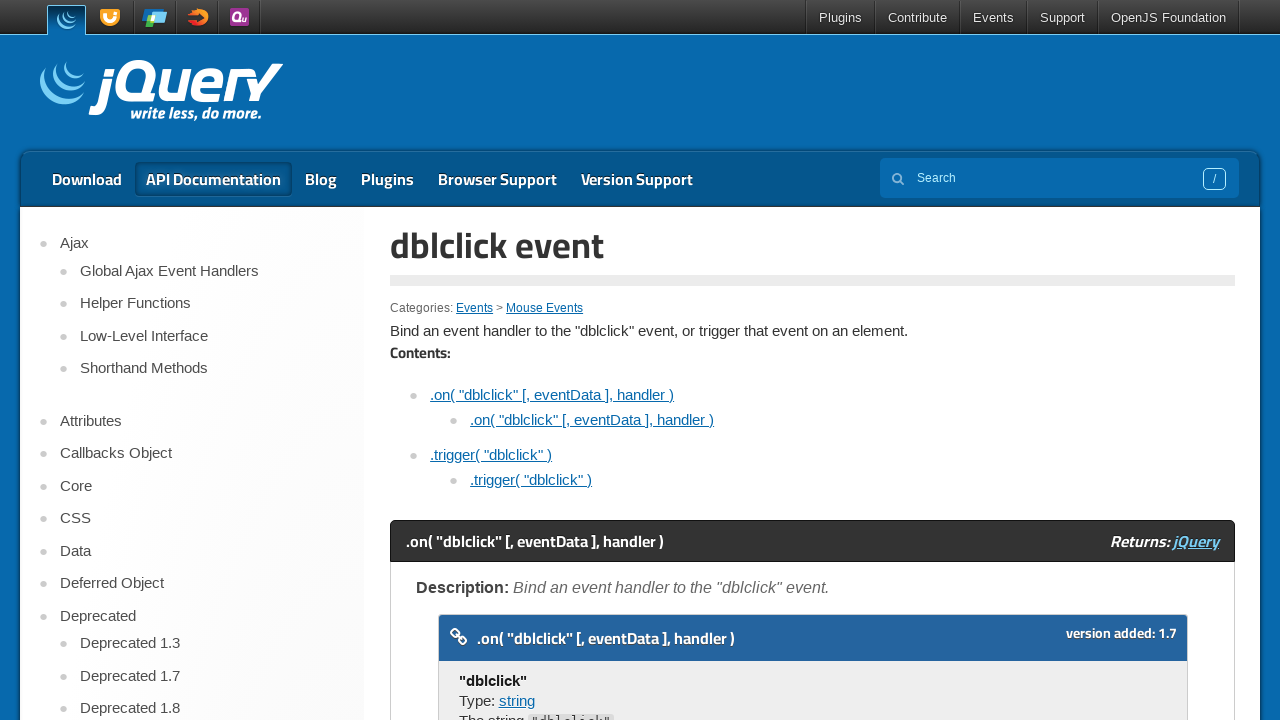

Scrolled to the demo section
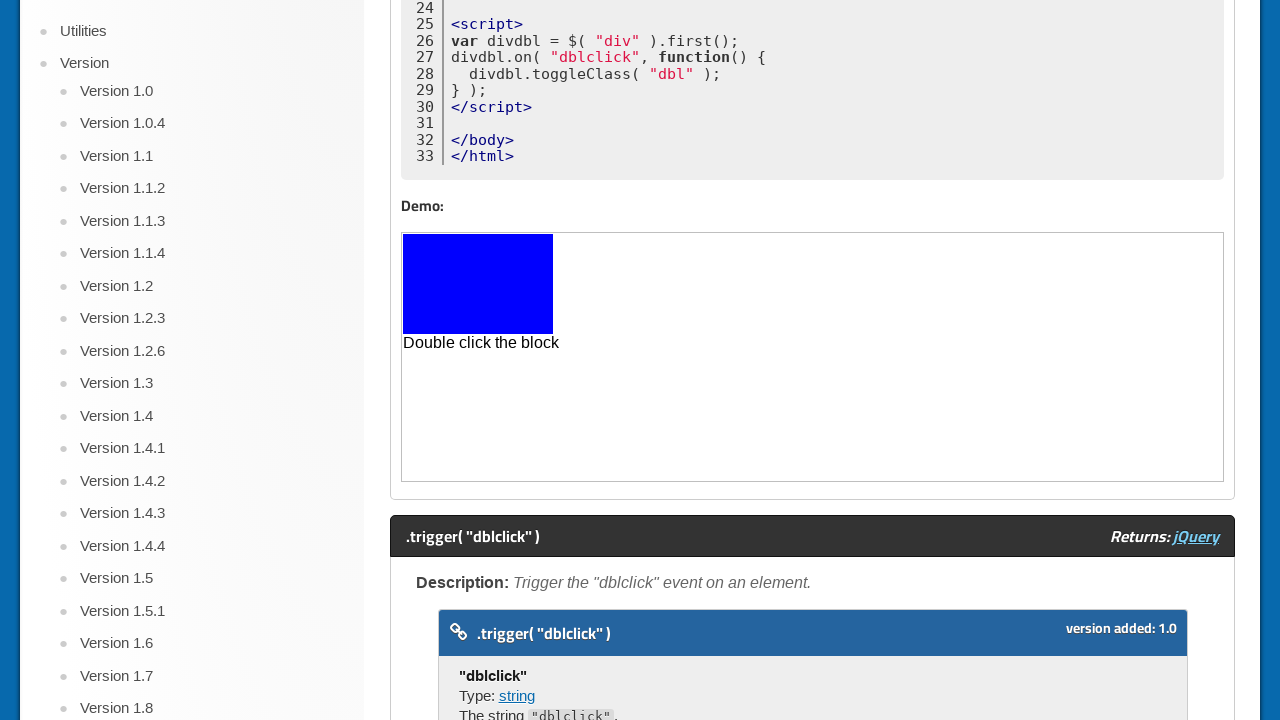

Located iframe containing the demo
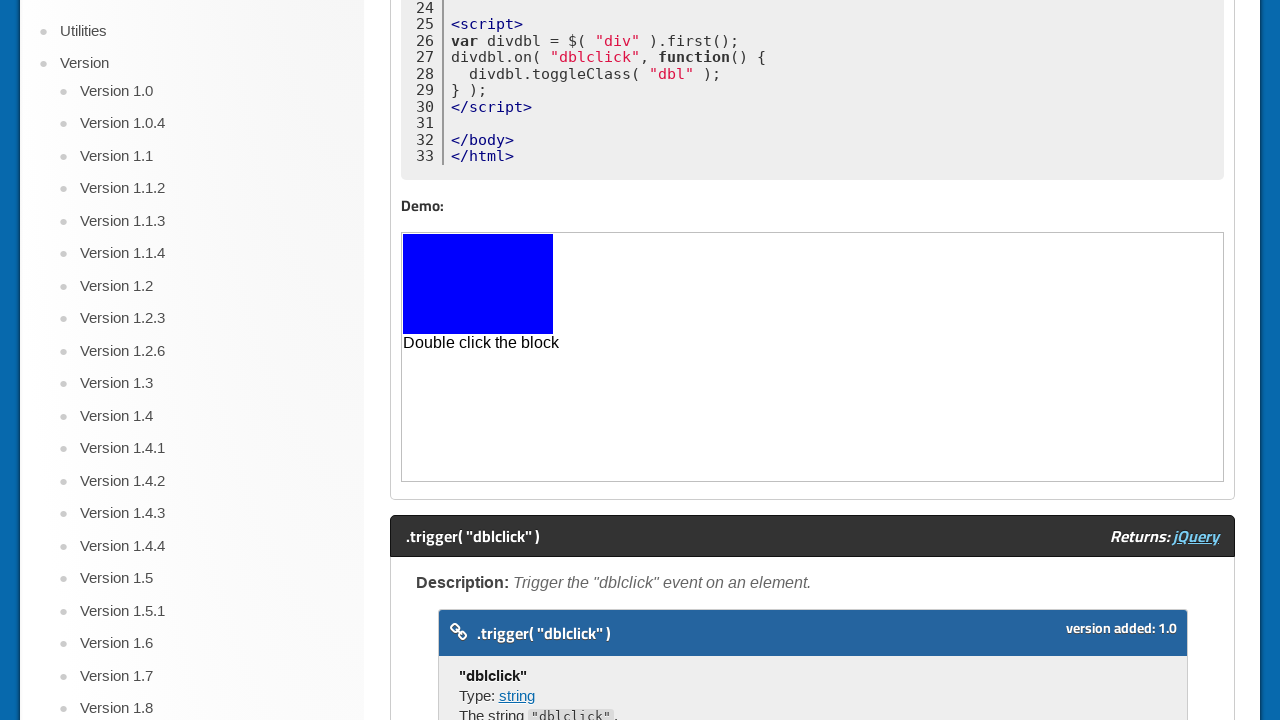

Located target element within iframe
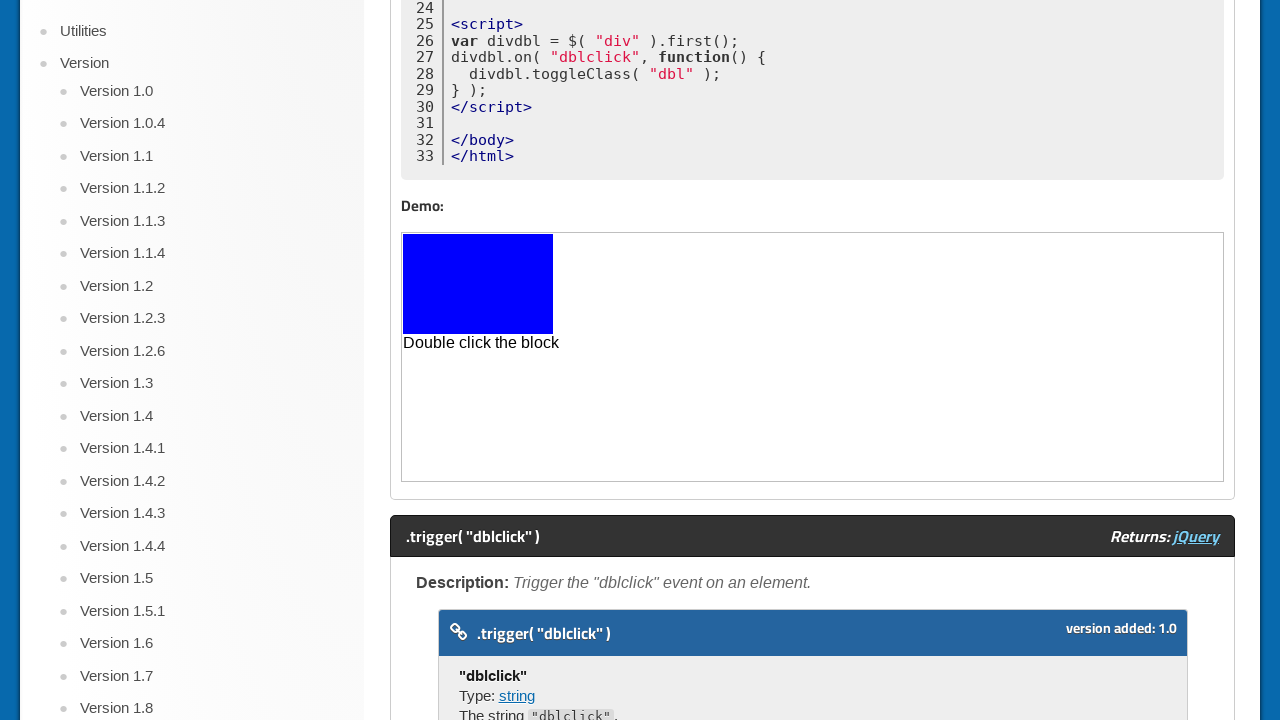

Double-clicked the target element at (478, 284) on xpath=//iframe >> internal:control=enter-frame >> xpath=//html[@lang='en']//body
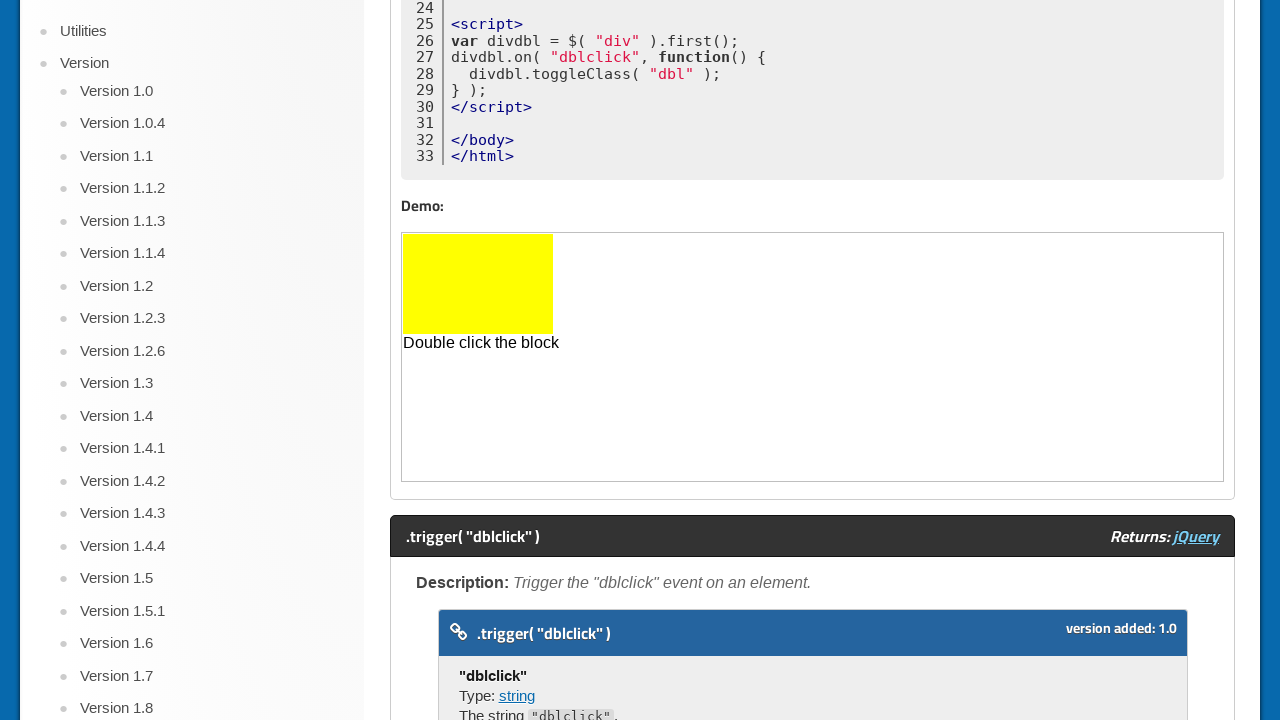

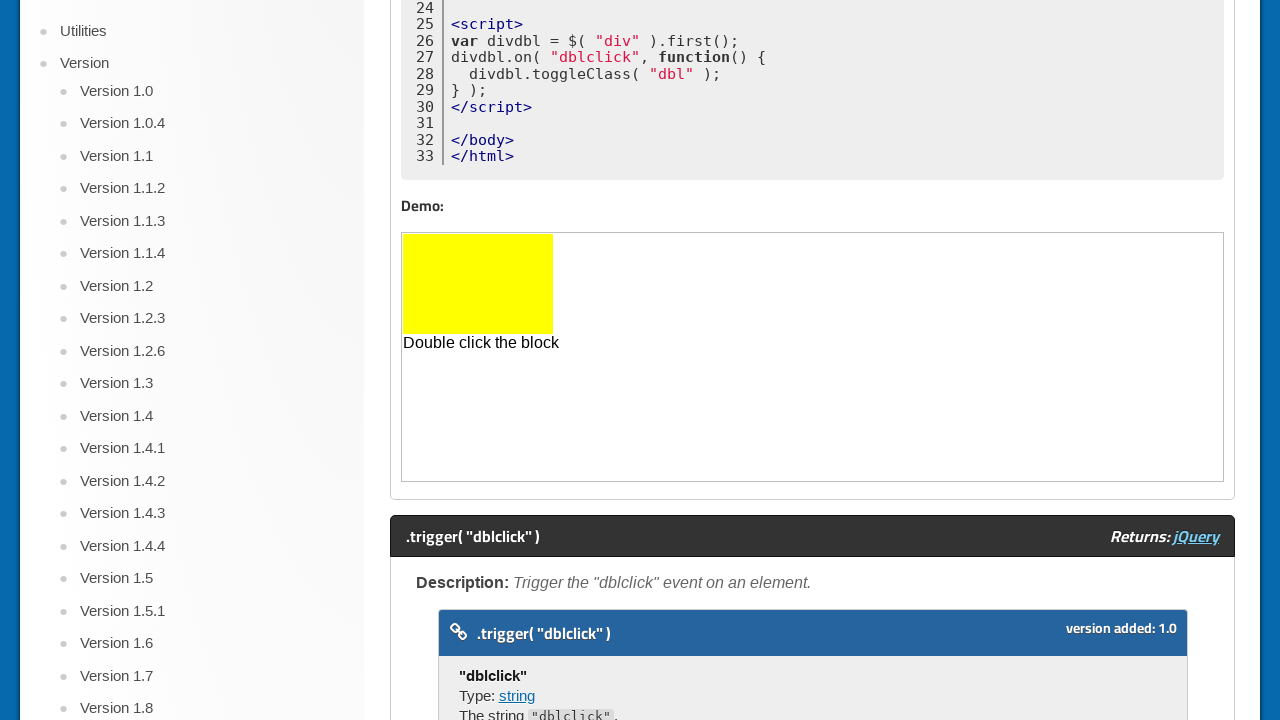